Tests an explicit wait scenario where the script waits for a price to change to $100, clicks a book button, then calculates a mathematical formula based on a displayed value and submits the answer.

Starting URL: http://suninjuly.github.io/explicit_wait2.html

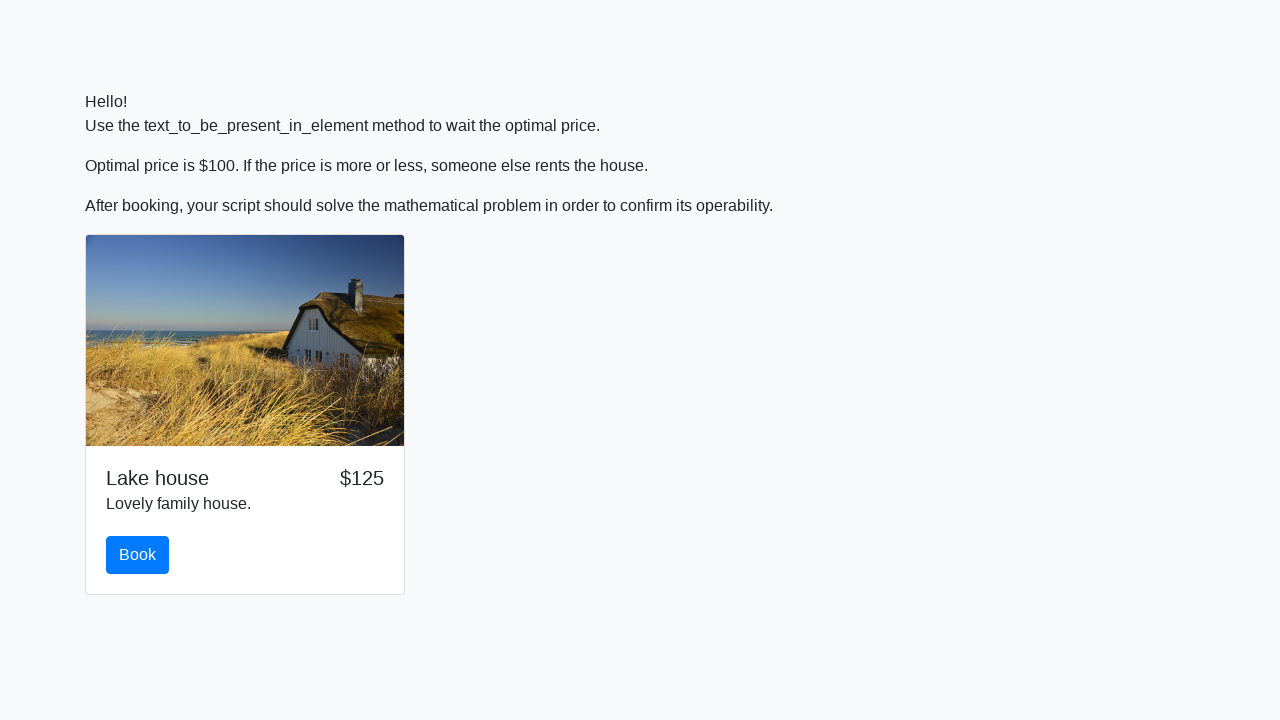

Waited for price to change to $100
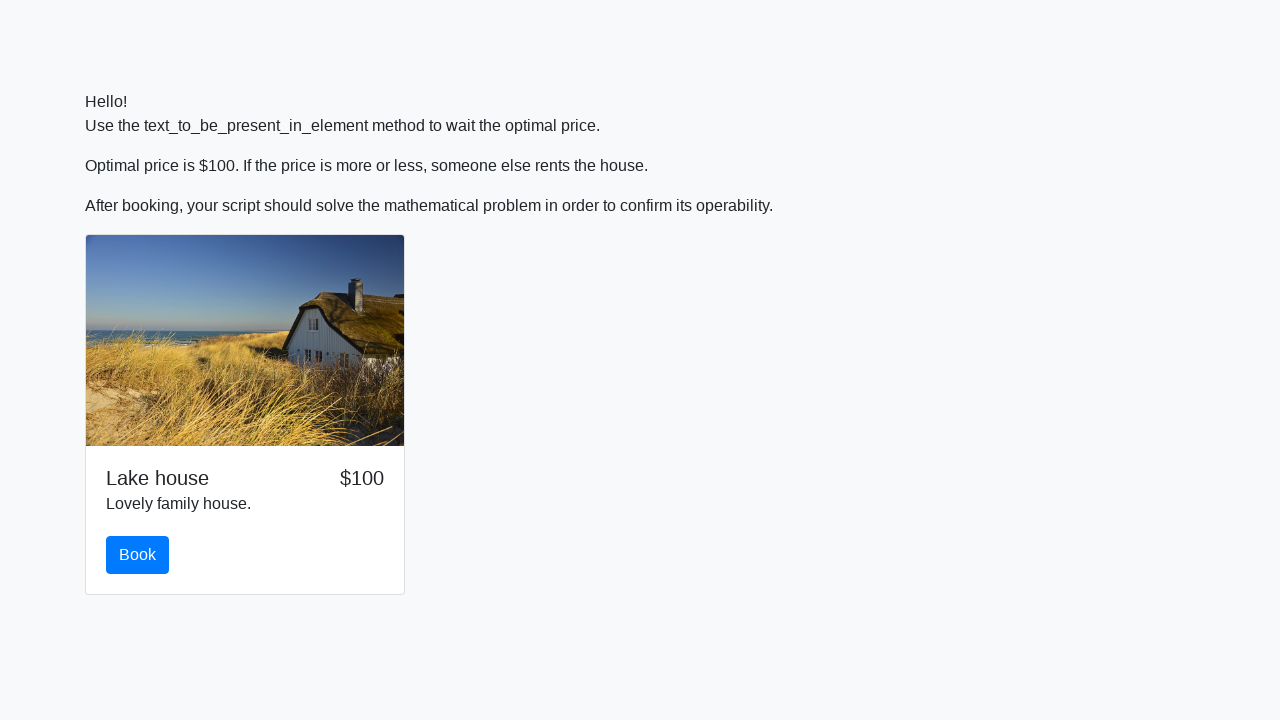

Clicked the book button at (138, 555) on #book
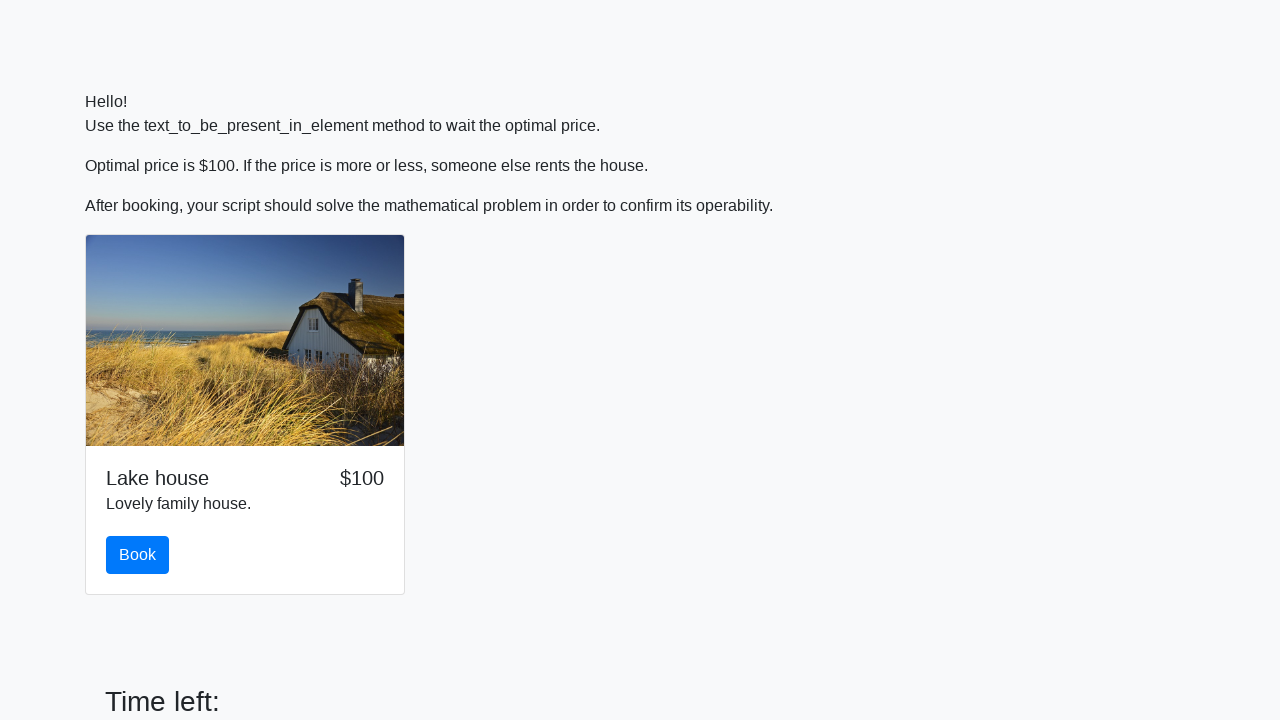

Retrieved input value for calculation
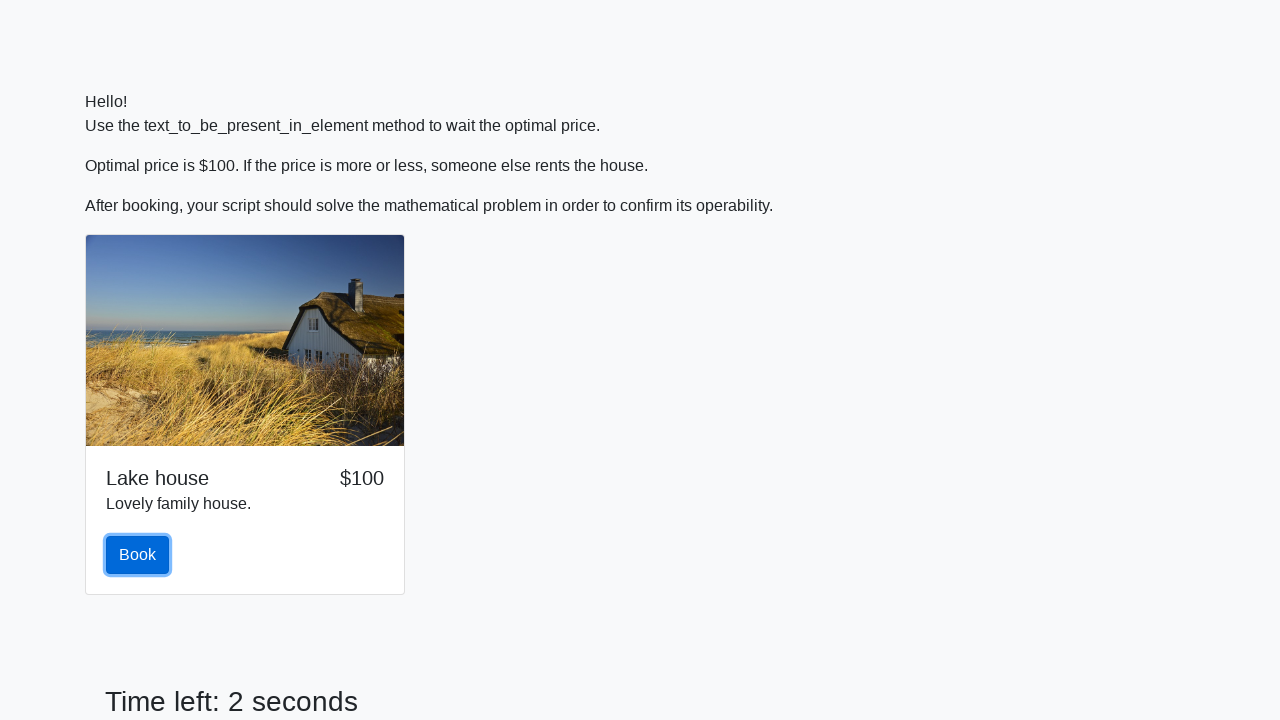

Calculated formula result: log(abs(12 * sin(73))) = 2.0944857433802504
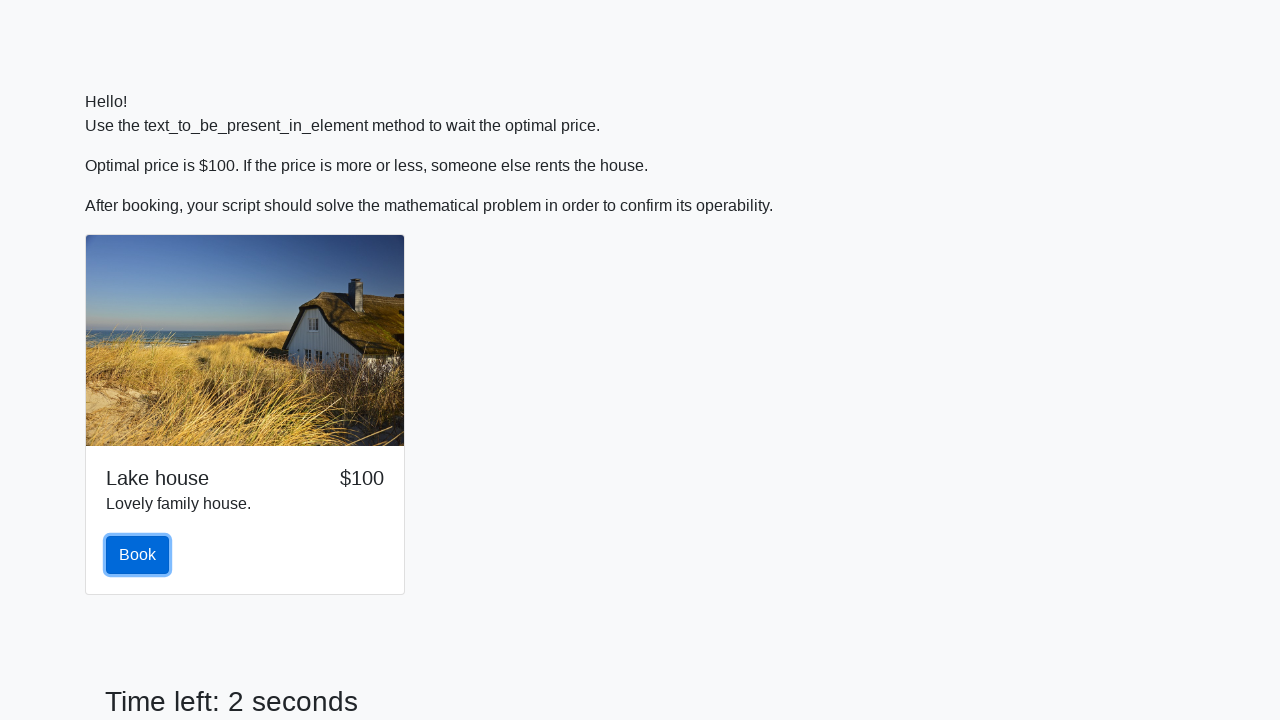

Filled answer field with calculated value on #answer
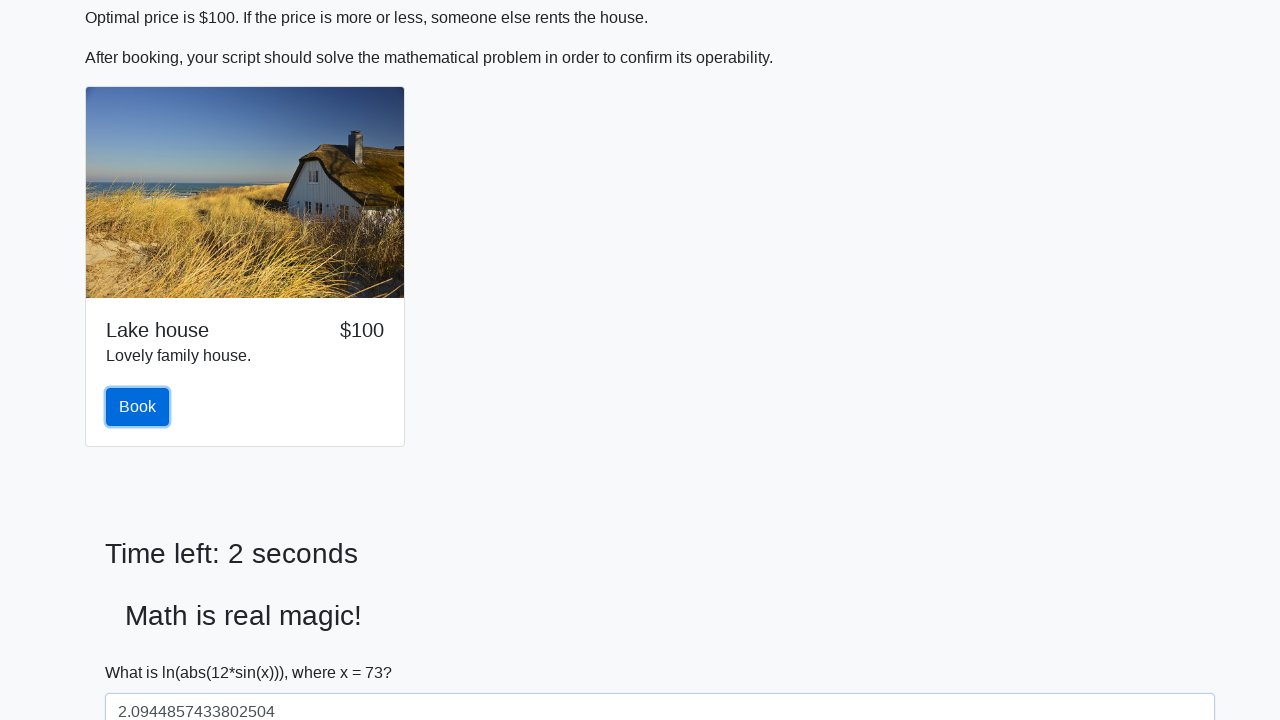

Clicked the solve button to submit answer at (143, 651) on #solve
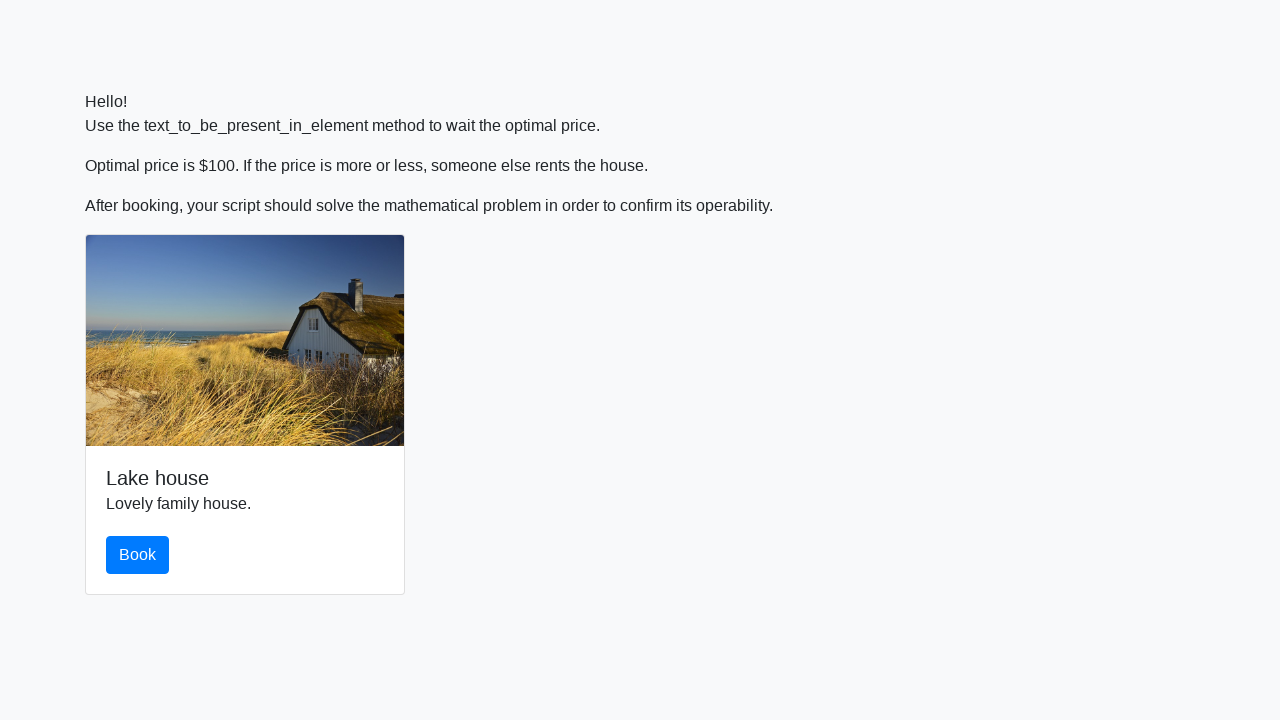

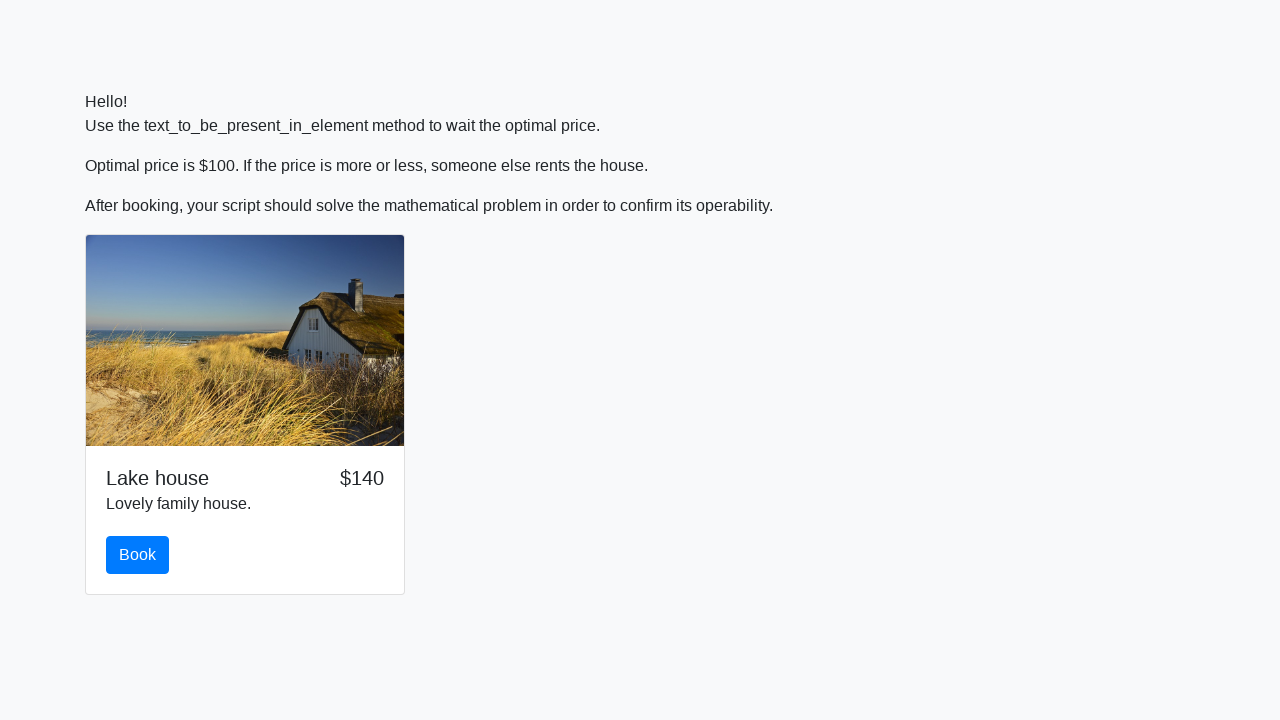